Tests that the counter displays the current number of todo items as they are added

Starting URL: https://demo.playwright.dev/todomvc

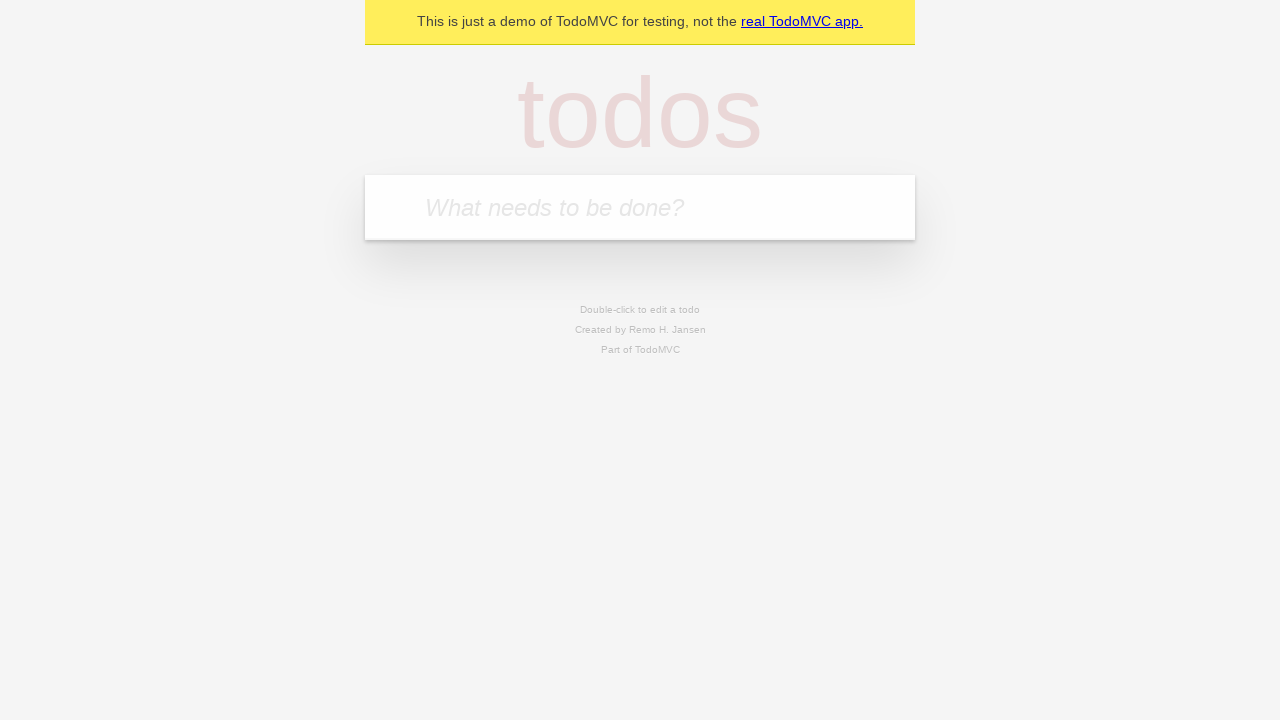

Filled todo input with 'buy some cheese' on internal:attr=[placeholder="What needs to be done?"i]
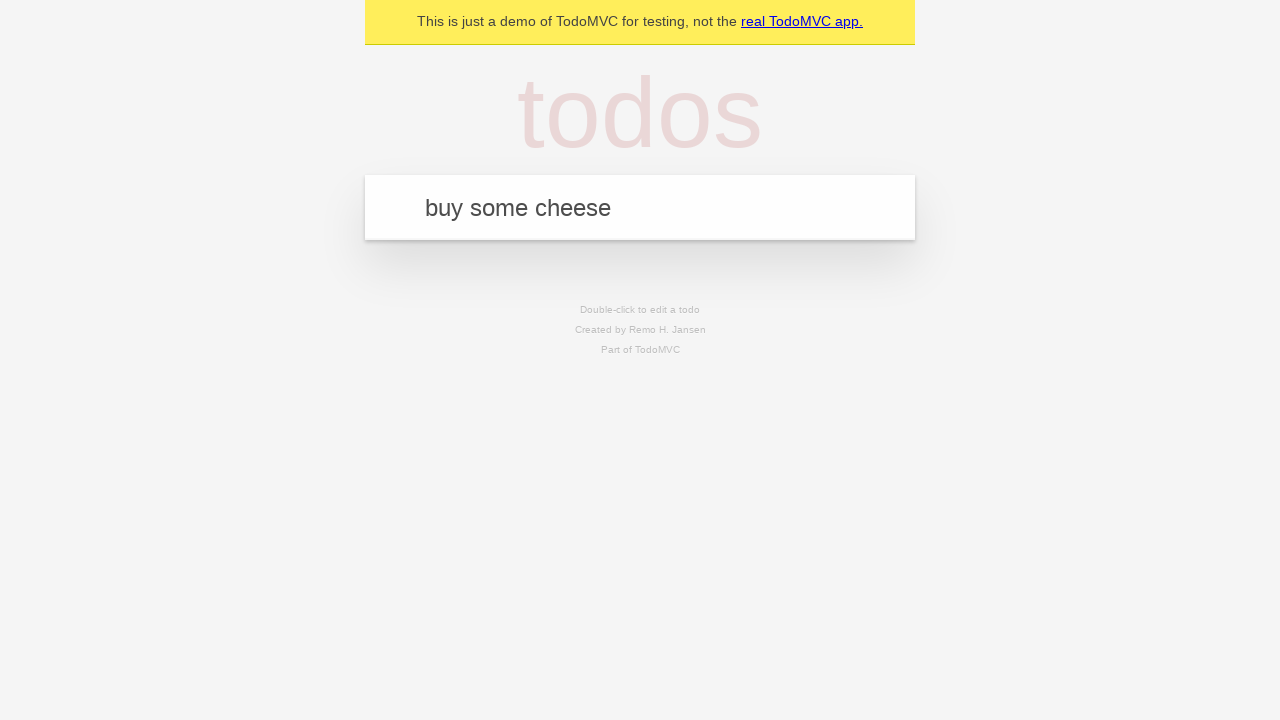

Pressed Enter to add first todo item on internal:attr=[placeholder="What needs to be done?"i]
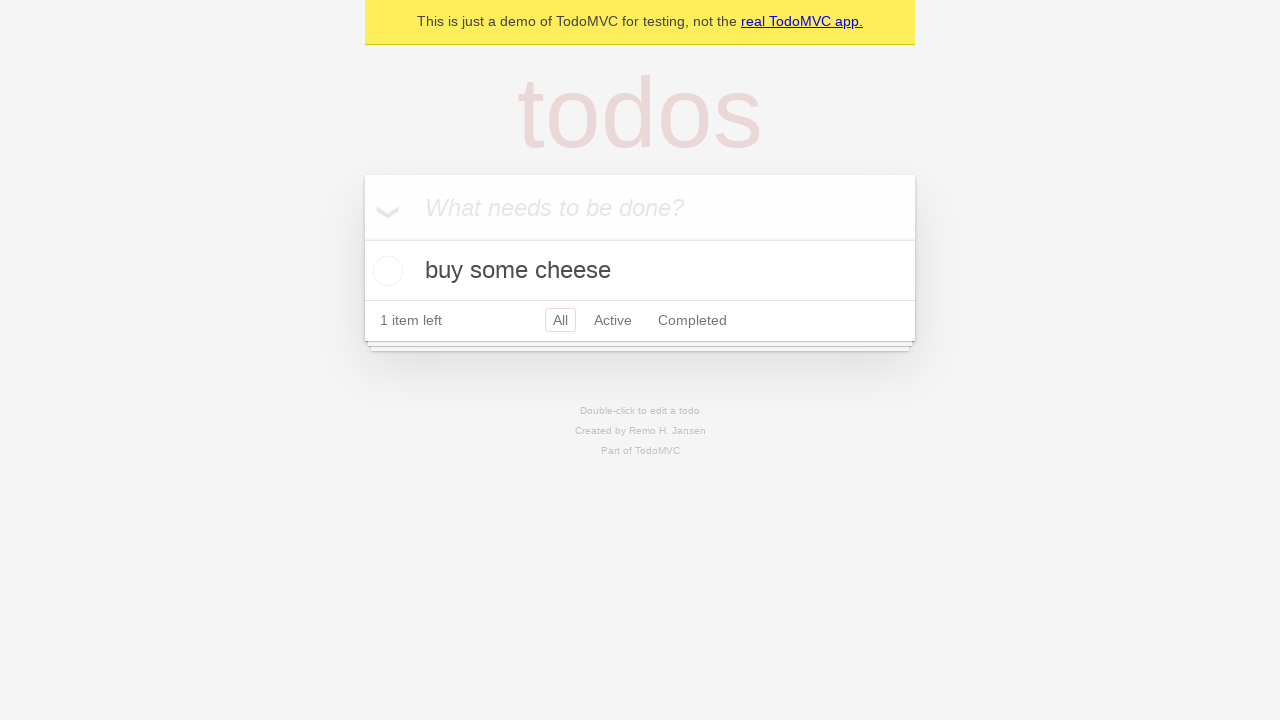

Todo counter element appeared after adding first item
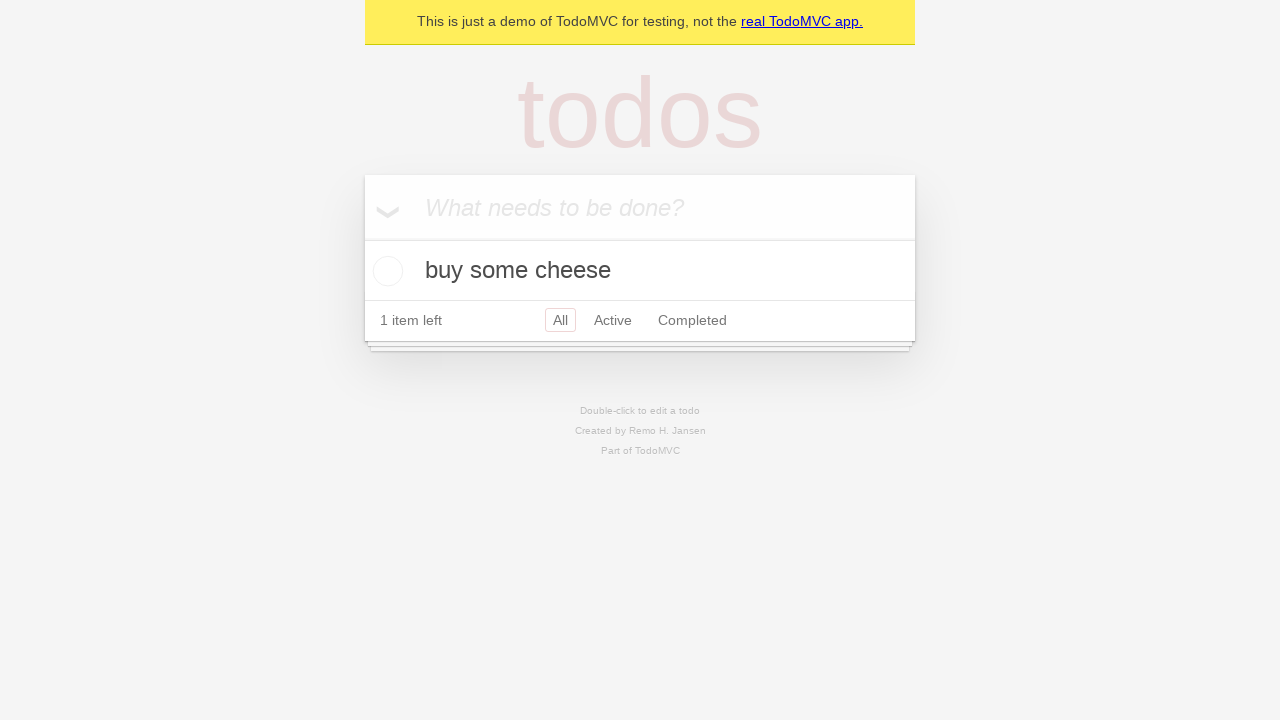

Filled todo input with 'feed the cat' on internal:attr=[placeholder="What needs to be done?"i]
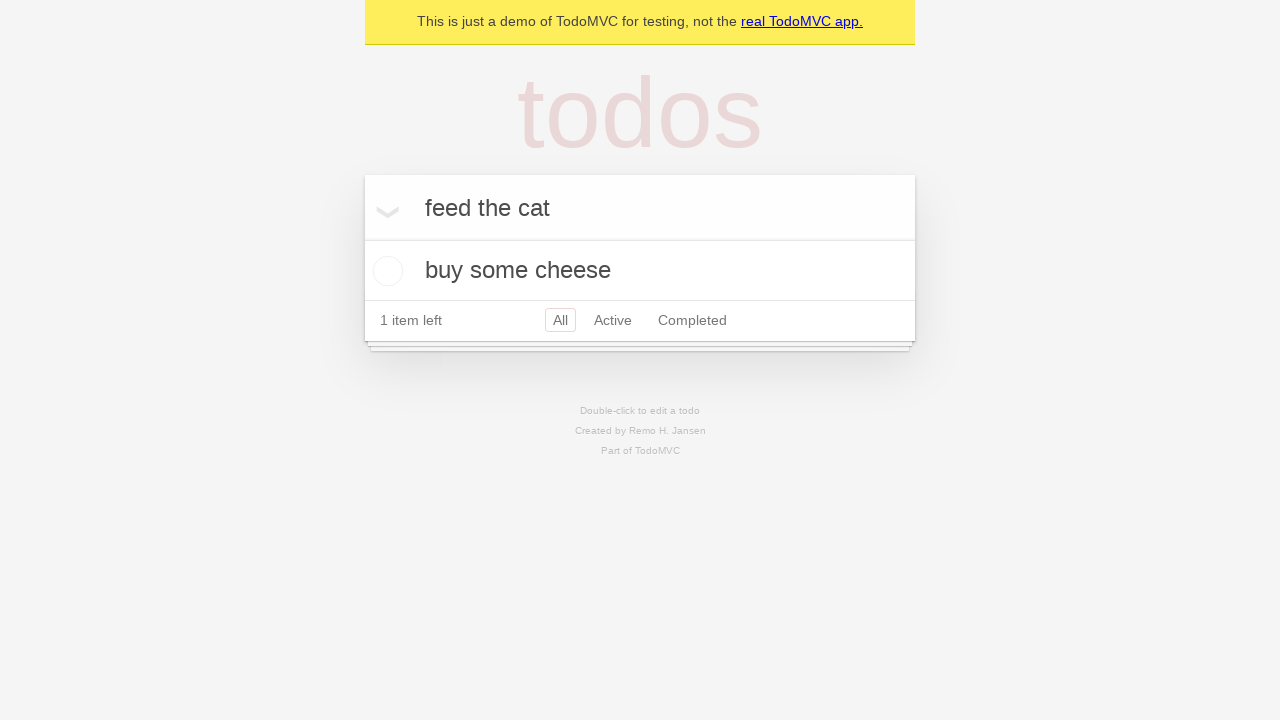

Pressed Enter to add second todo item on internal:attr=[placeholder="What needs to be done?"i]
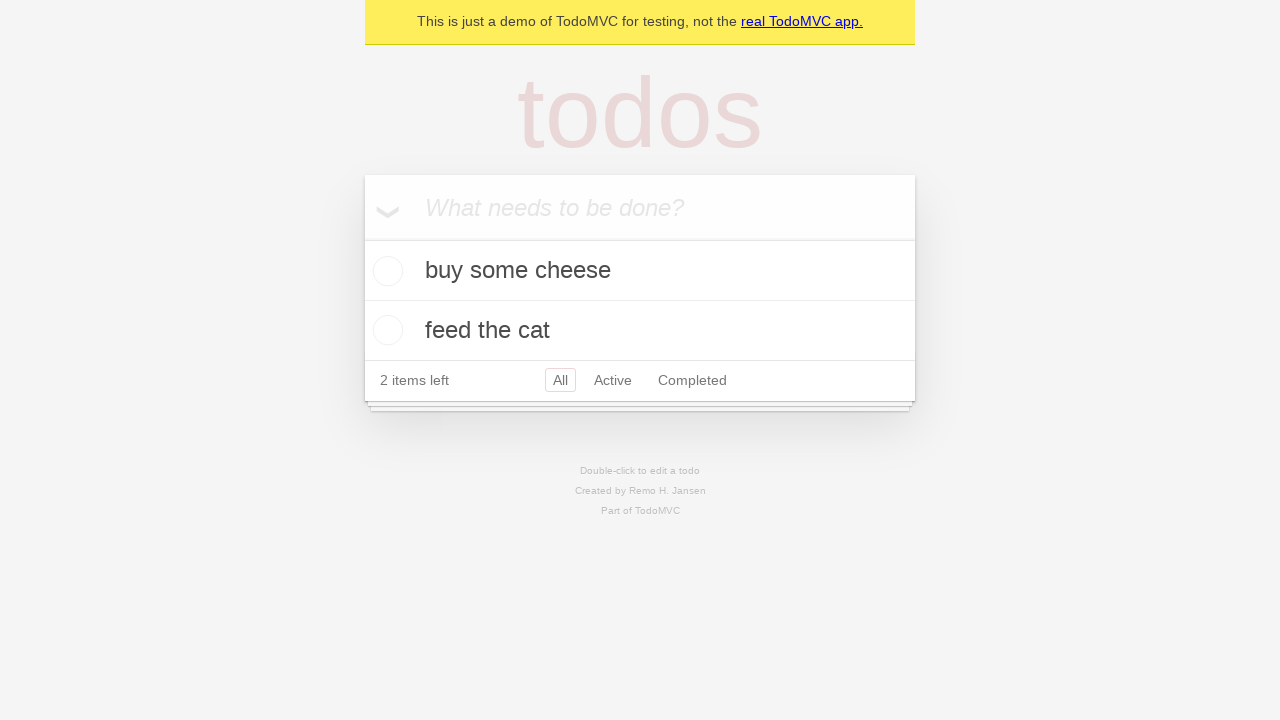

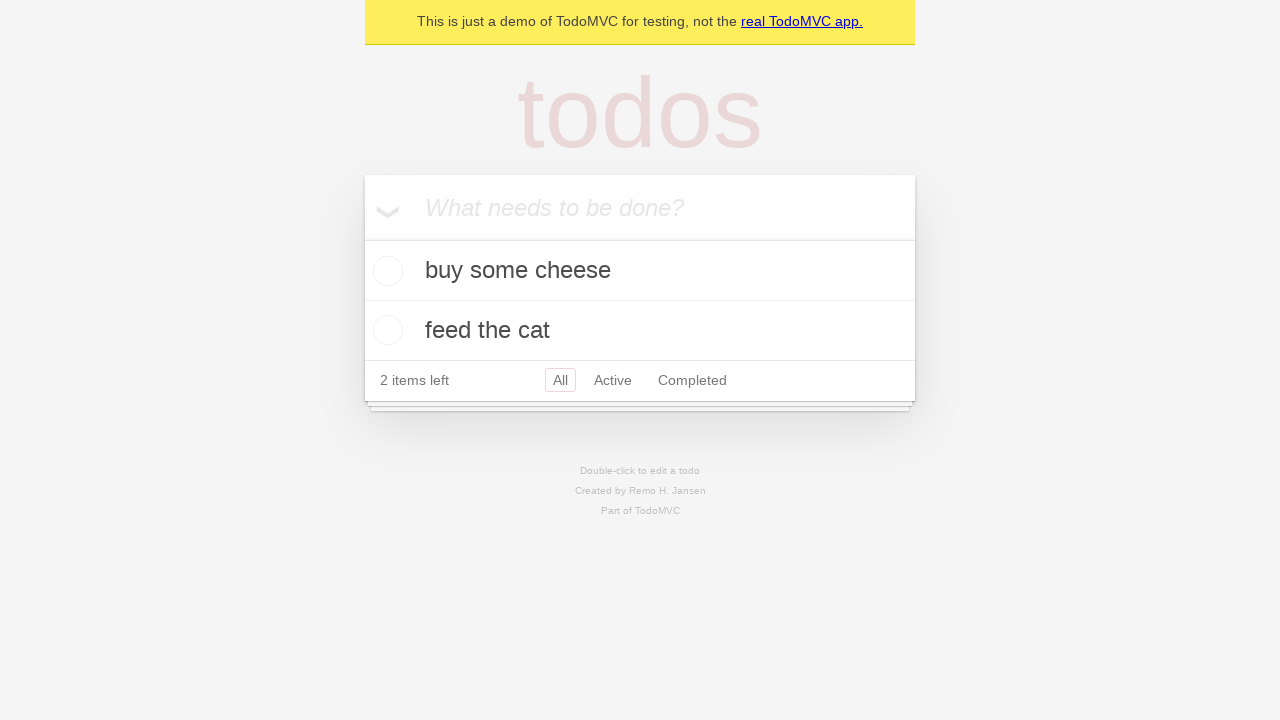